Tests clicking the .NET link on the Playwright documentation page and verifies navigation occurs.

Starting URL: https://playwright.dev/dotnet/

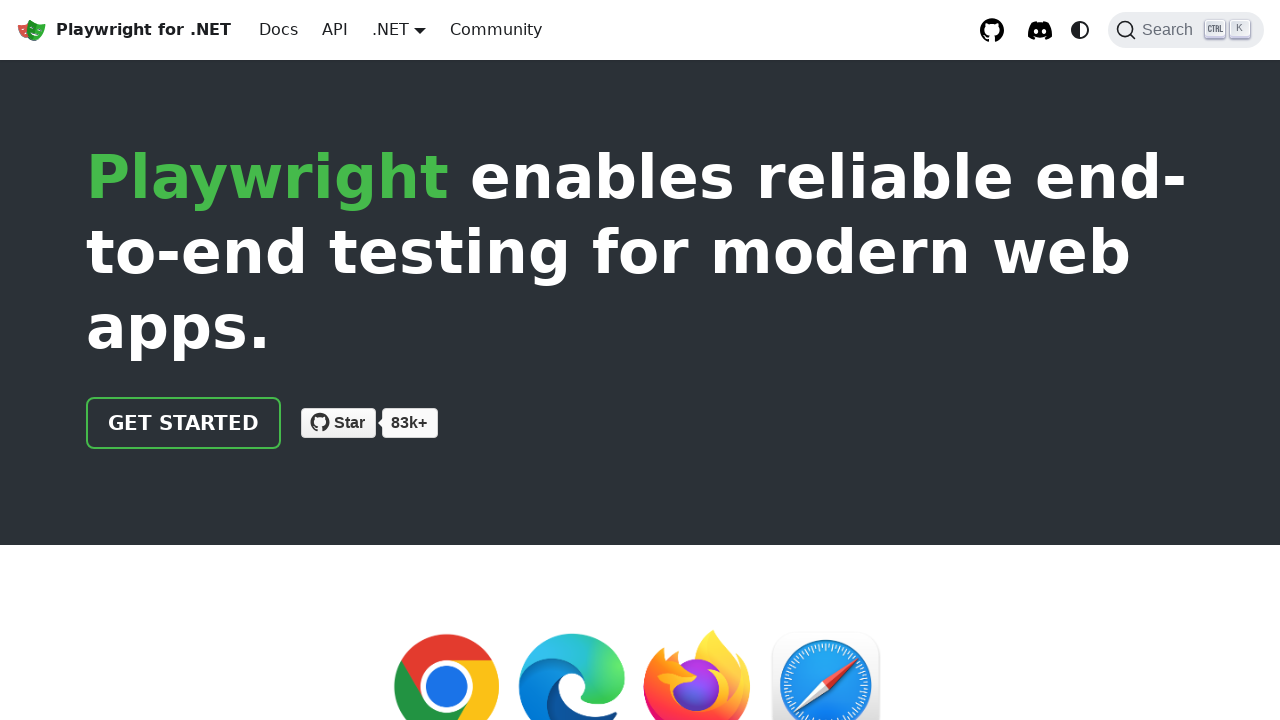

Clicked the .NET link in the section at (170, 360) on section >> text=.NET
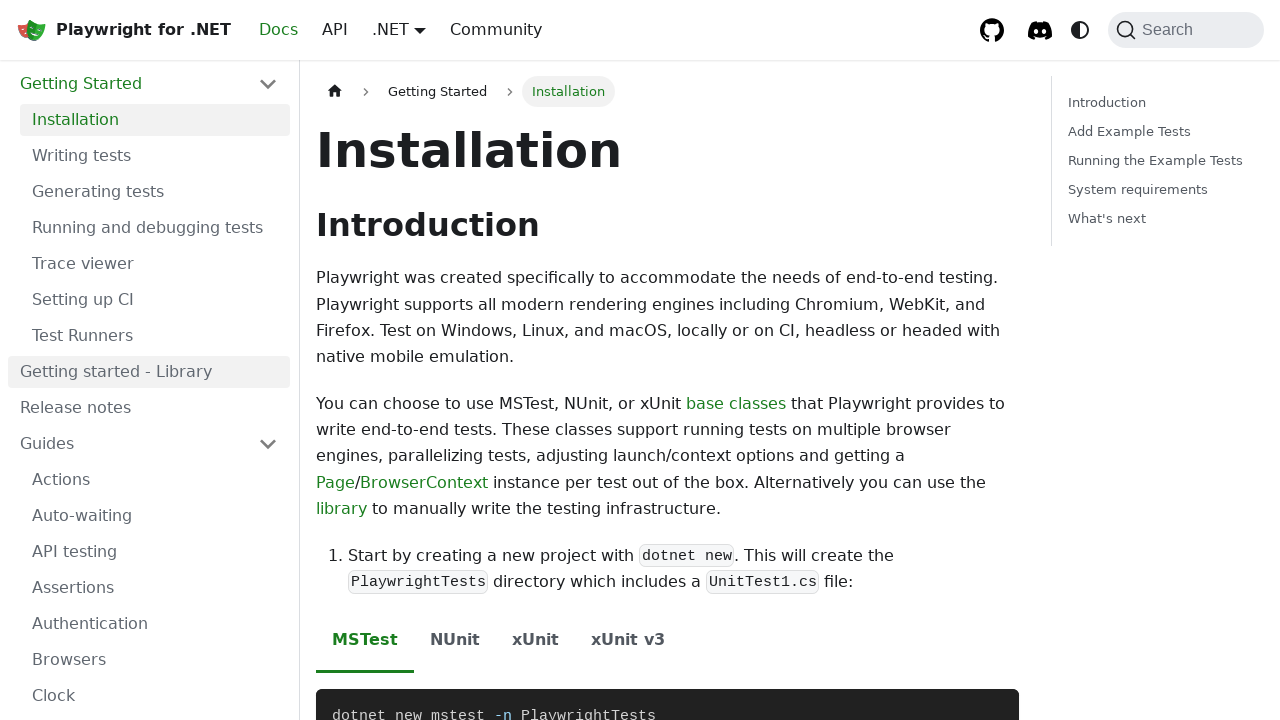

Waited for page to load and network to become idle
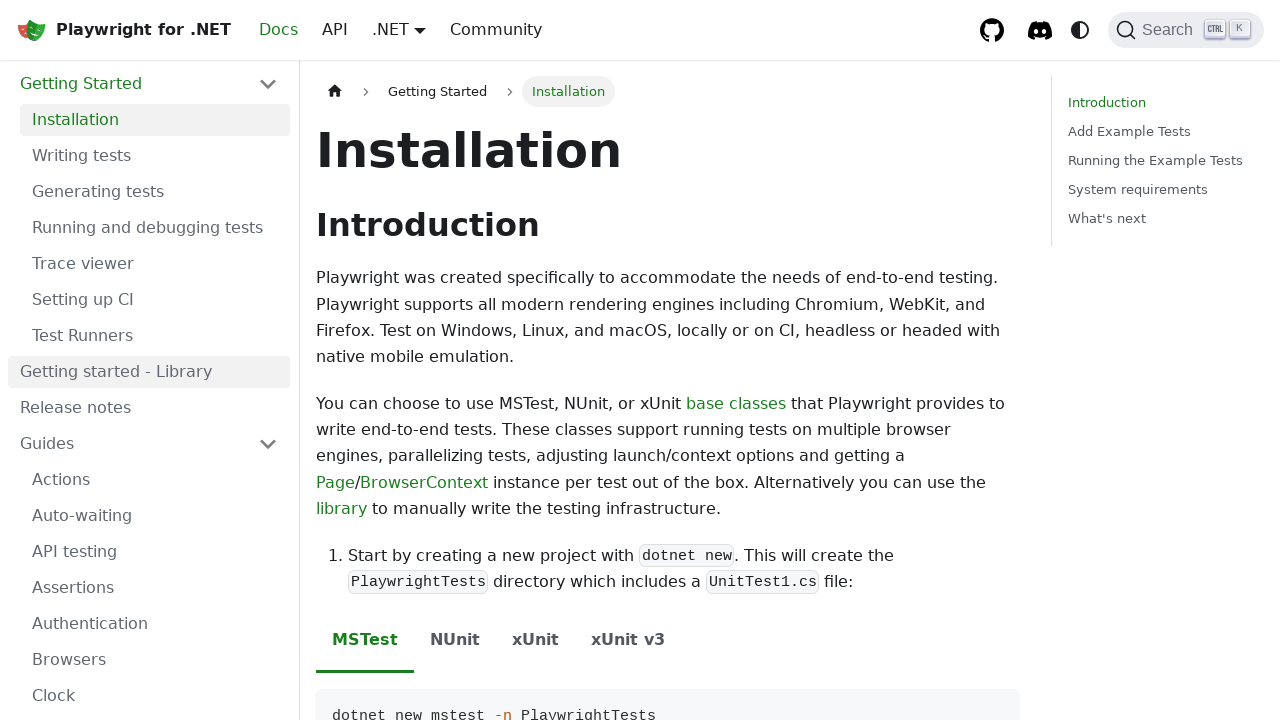

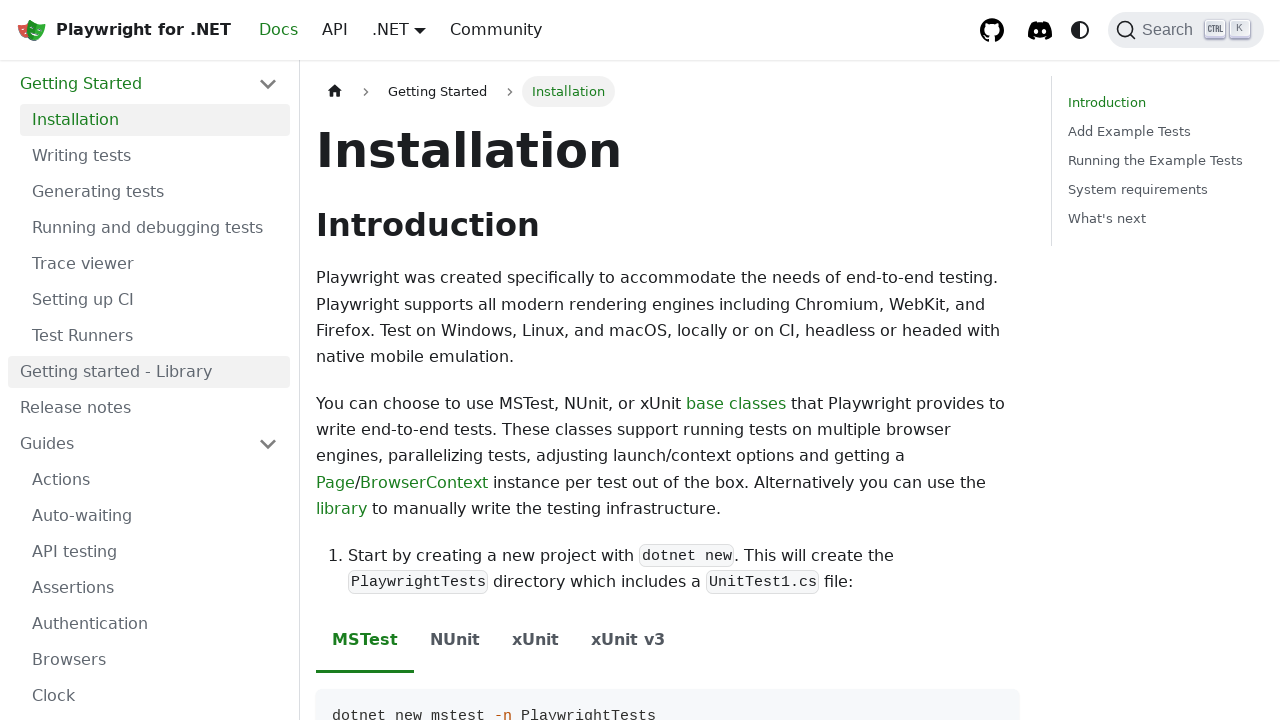